Tests adding a new customer record by selecting a theme, clicking Add Record, filling in customer information form fields, and saving the data.

Starting URL: https://www.grocerycrud.com/v1.x/demo/my_boss_is_in_a_hurry/bootstrap

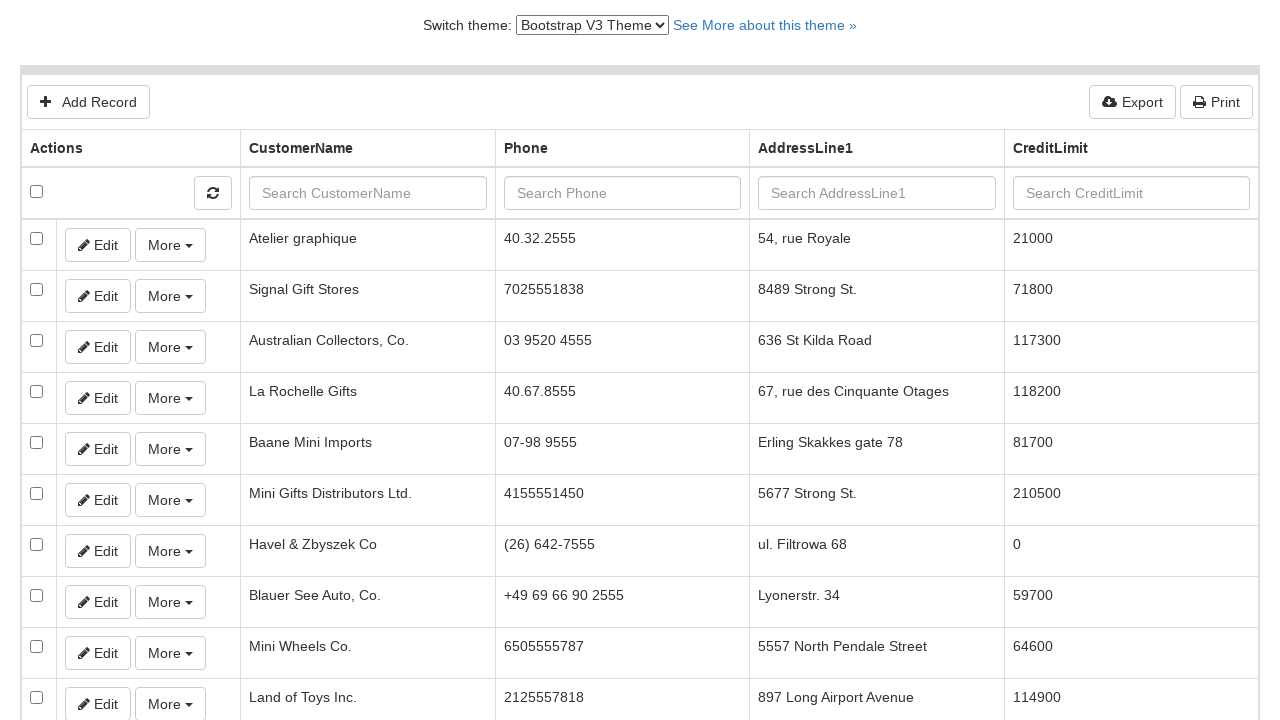

Selected Bootstrap V4 theme from dropdown on #switch-version-select
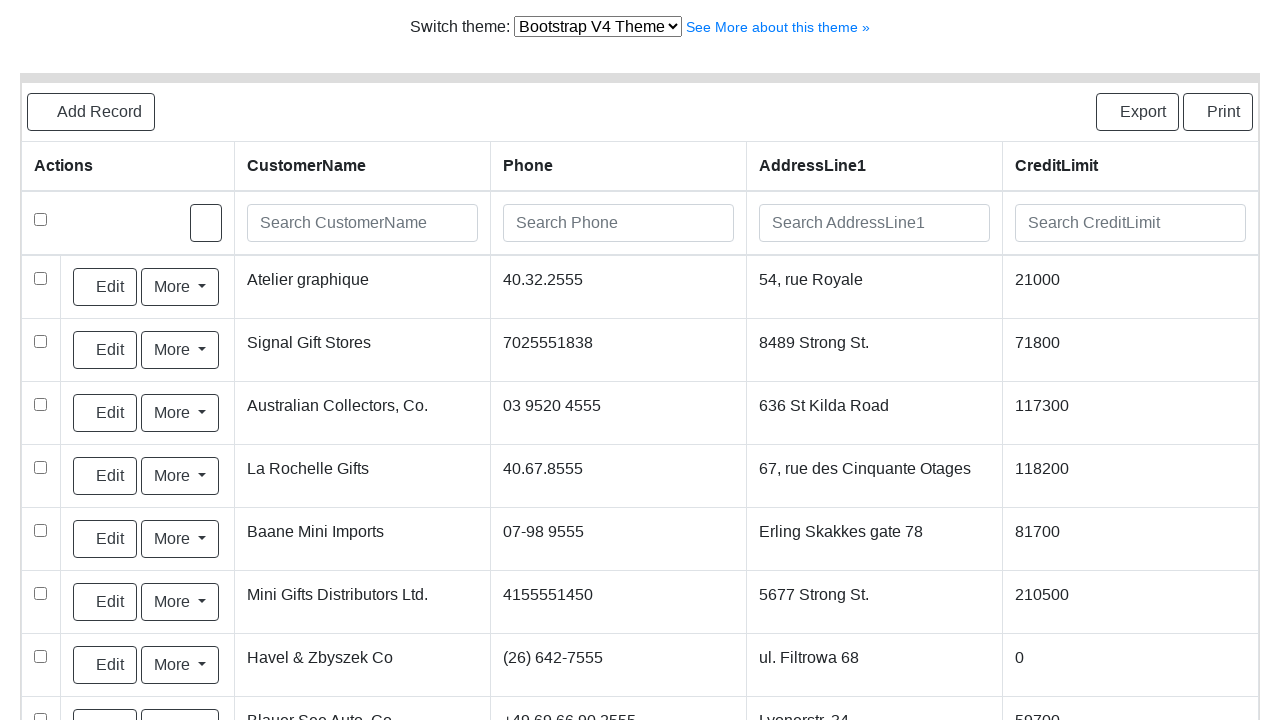

Page loaded after theme change
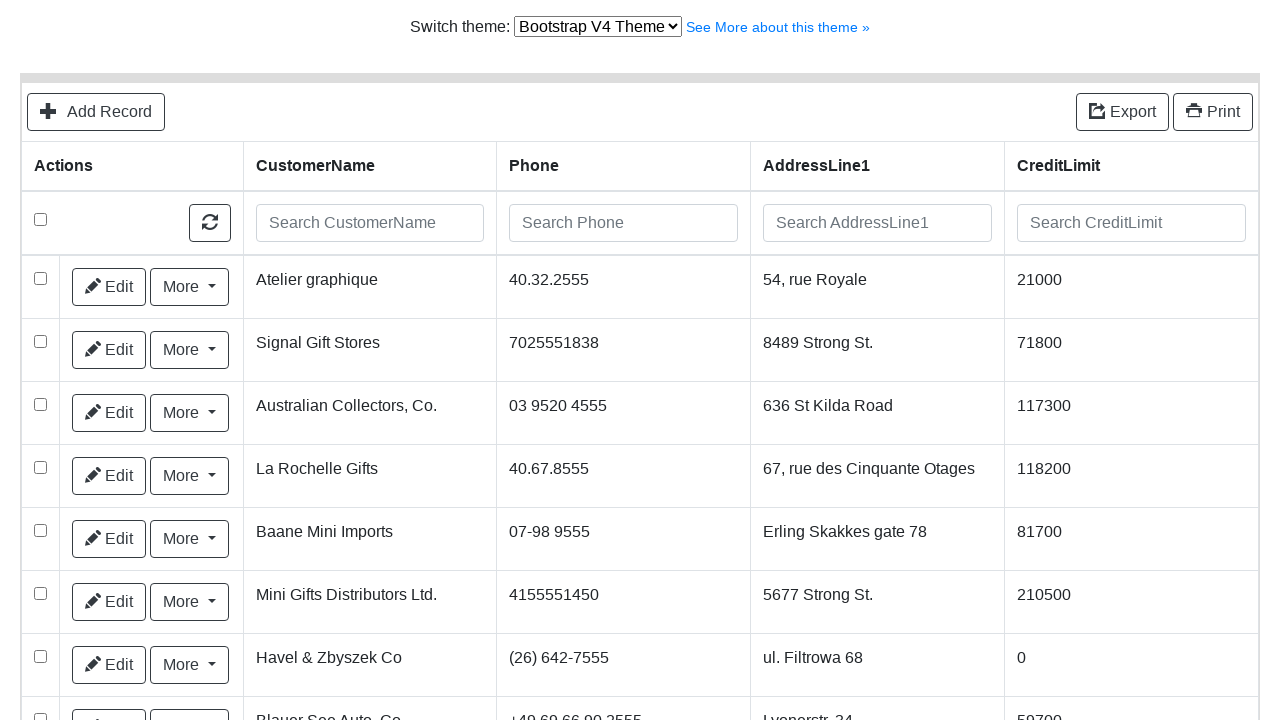

Clicked Add Record button at (96, 112) on a:has-text('Add Record')
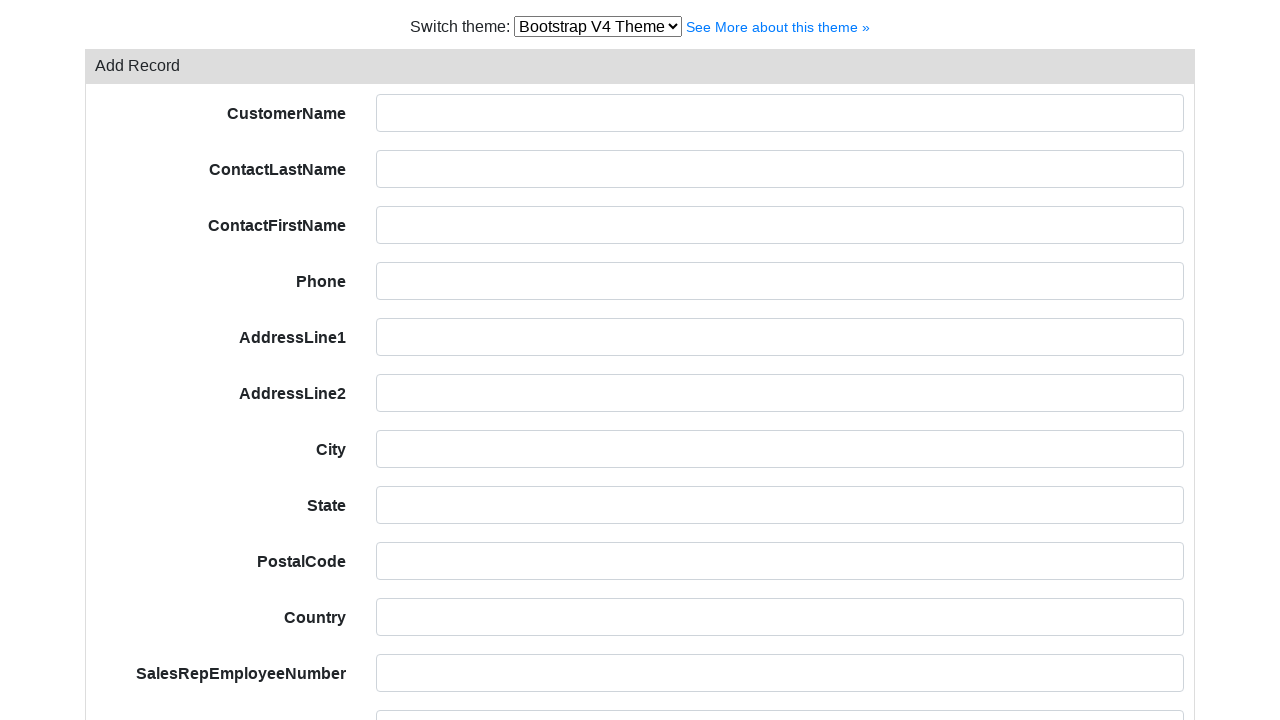

Filled customer name field with 'Teste Sicredi' on #field-customerName
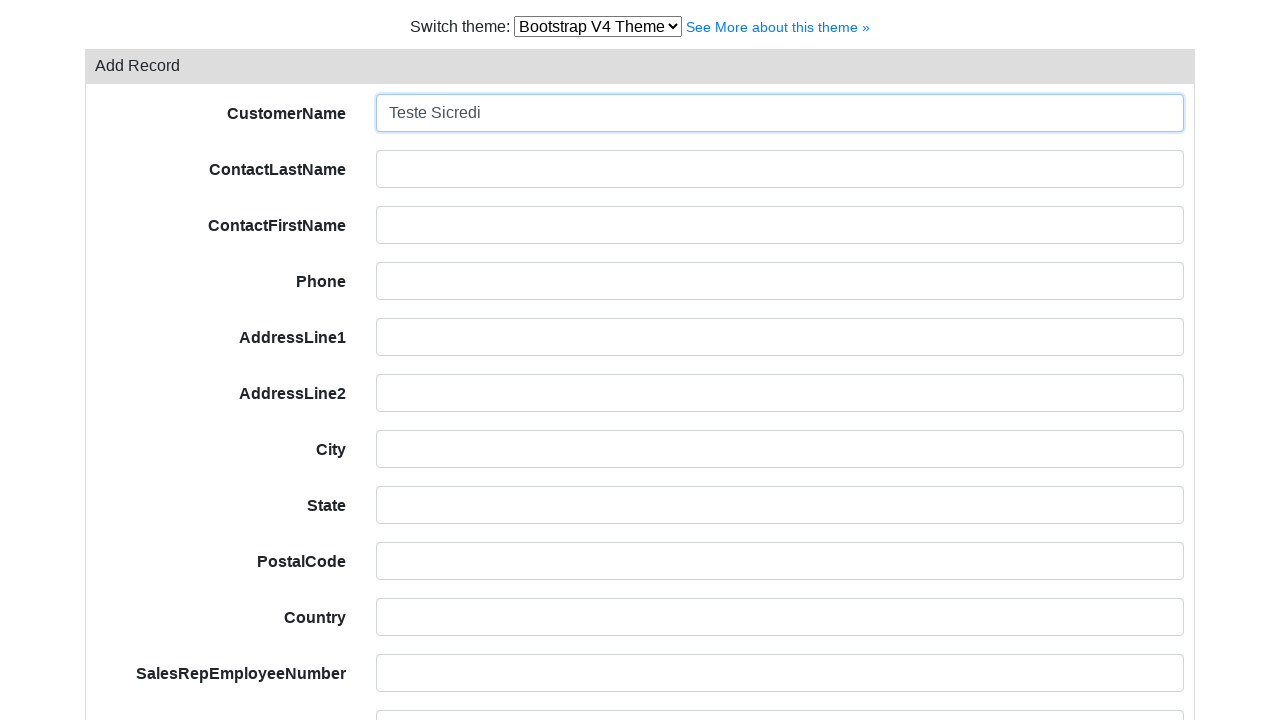

Filled contact last name field with 'Teste' on #field-contactLastName
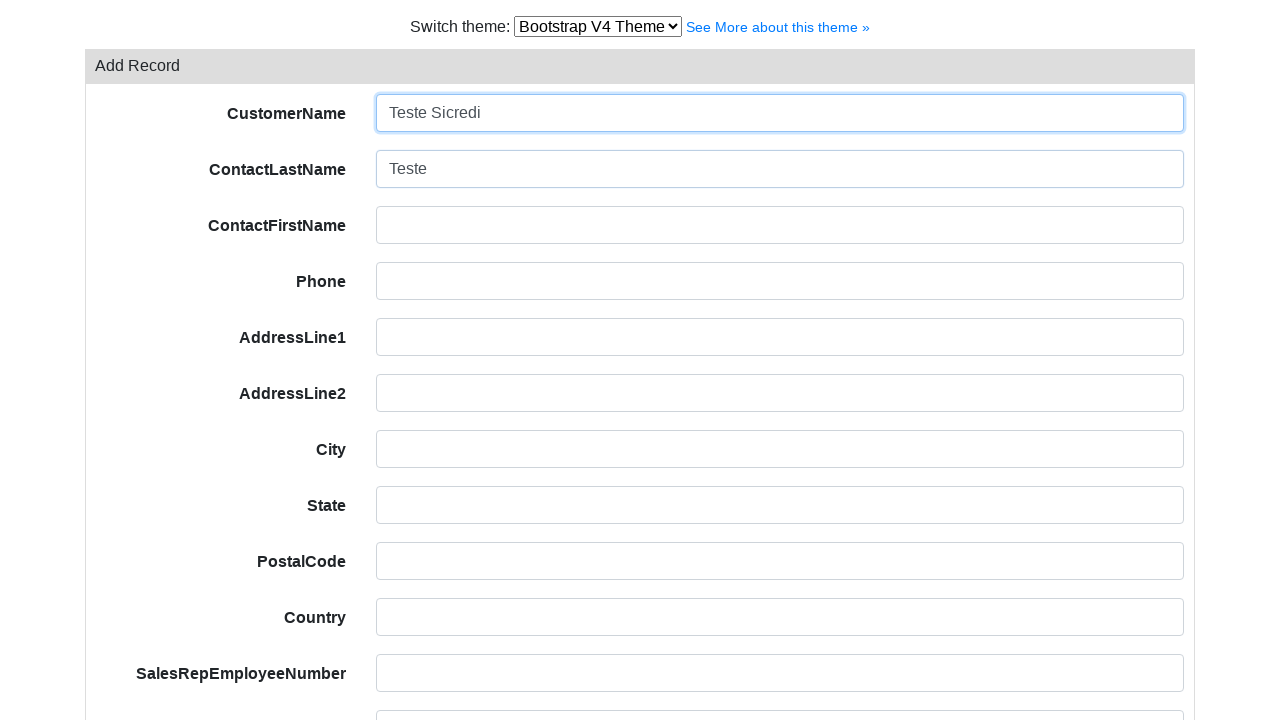

Filled contact first name field with 'Vanessa' on #field-contactFirstName
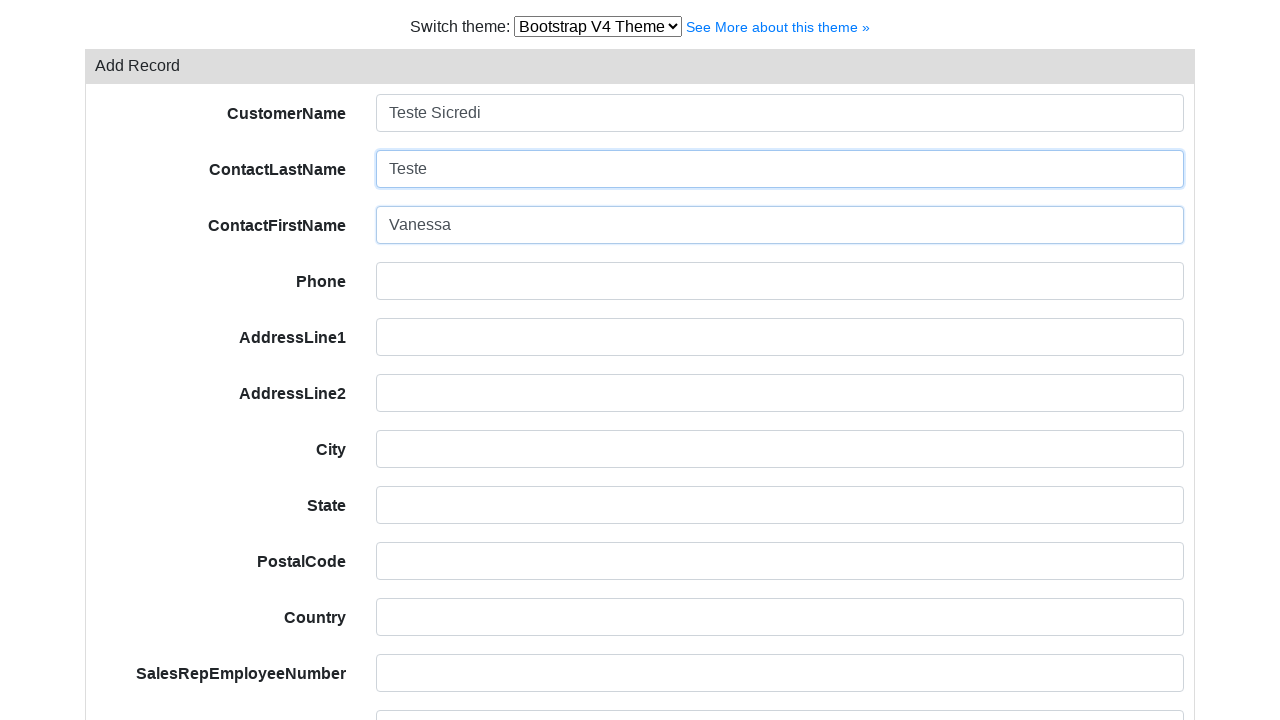

Filled phone field with '51 9999-9999' on #field-phone
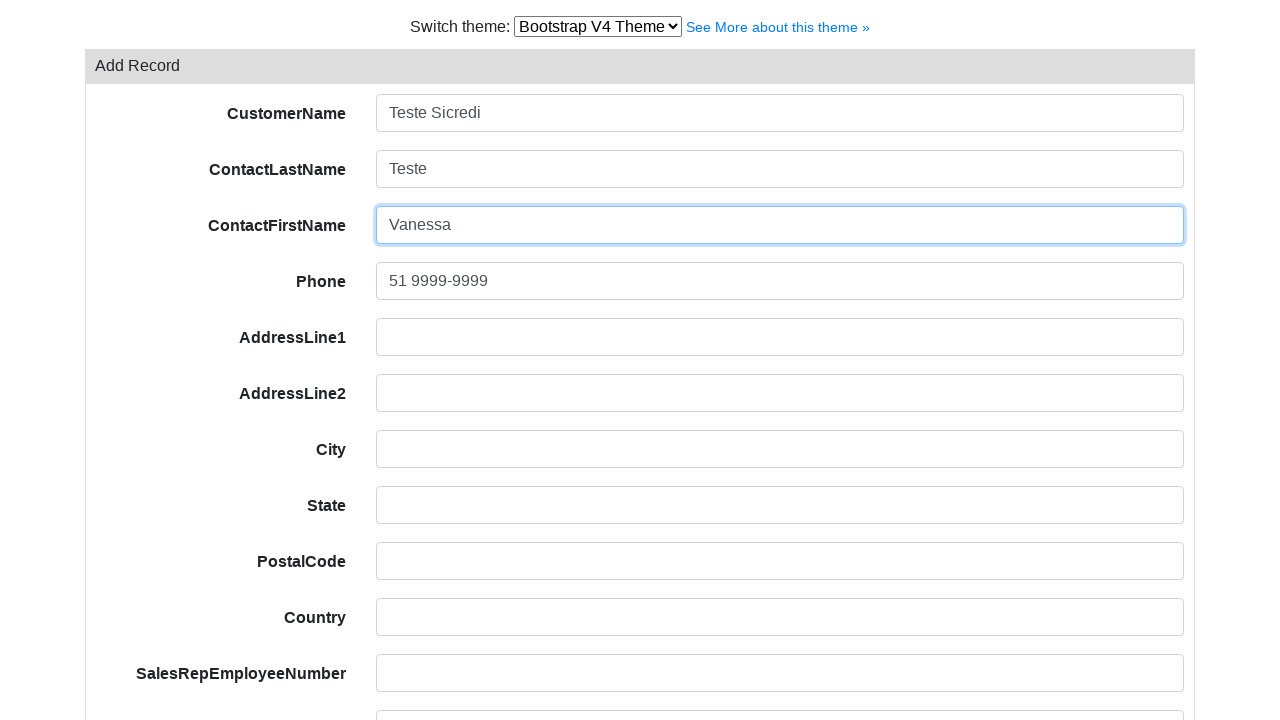

Filled address line 1 field with 'Av Assis Brasil, 3970' on #field-addressLine1
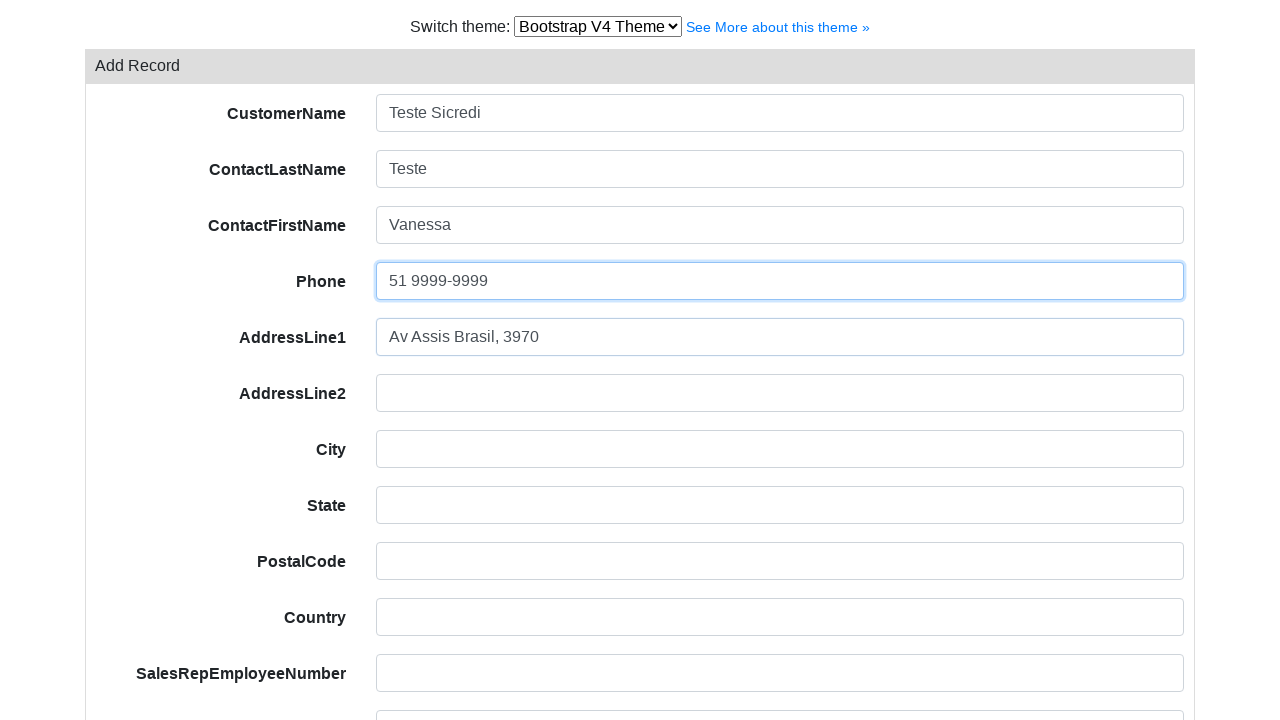

Filled address line 2 field with 'Torre D' on #field-addressLine2
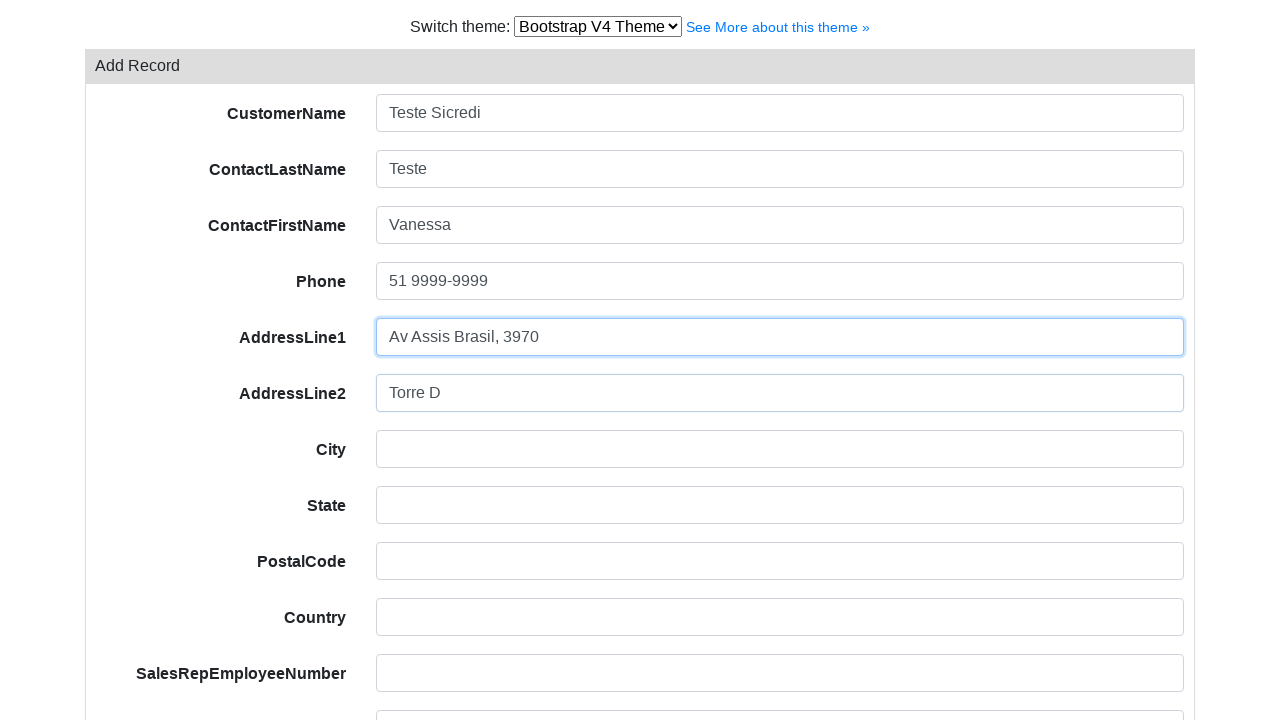

Filled city field with 'Porto Alegre' on #field-city
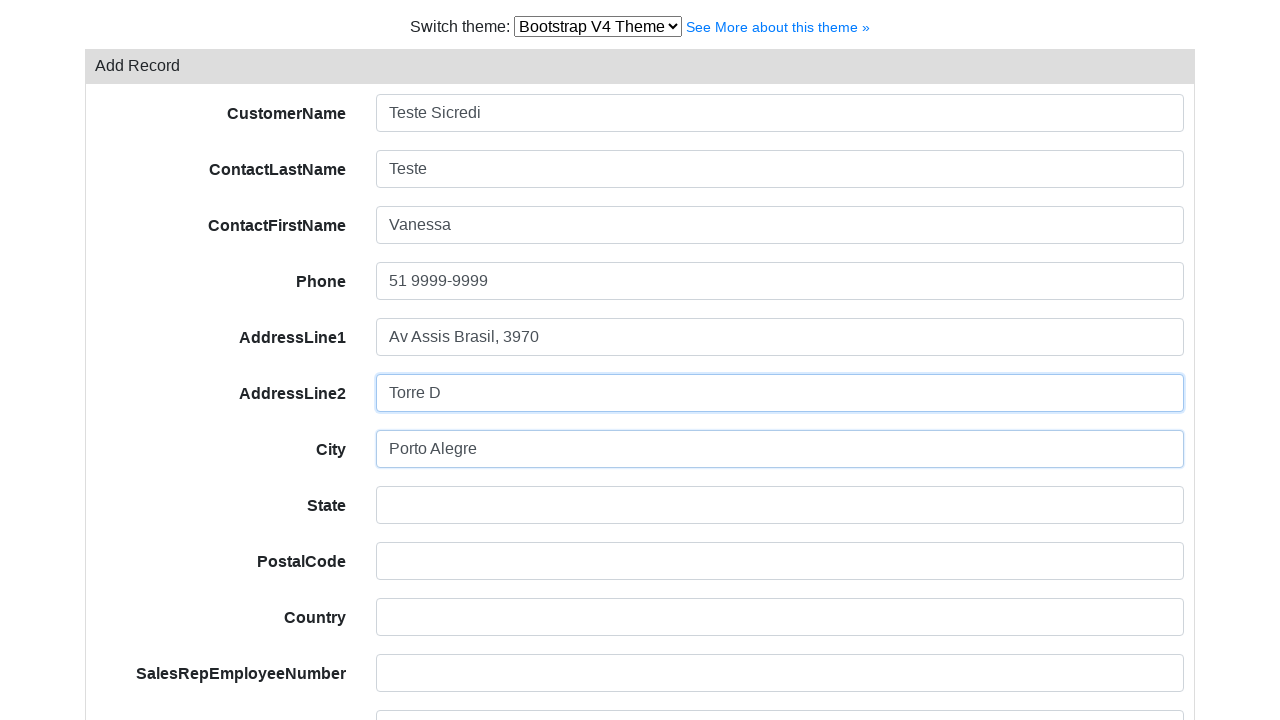

Filled state field with 'RS' on #field-state
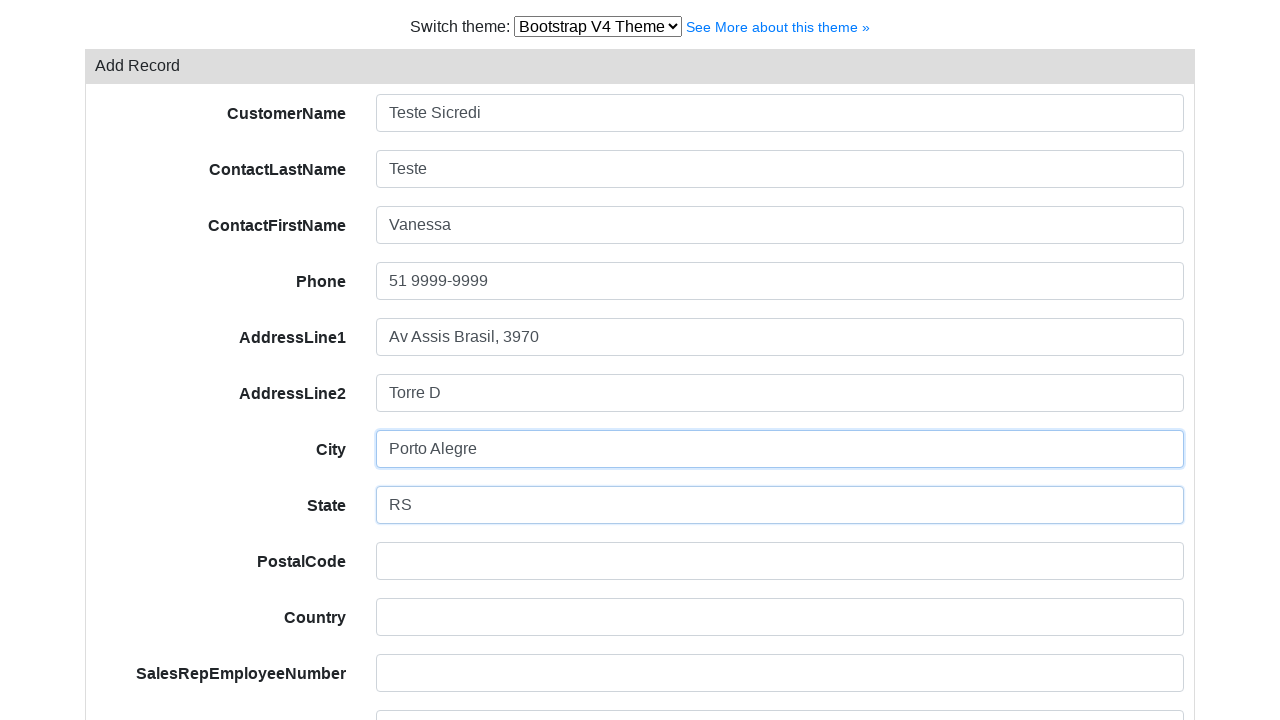

Filled postal code field with '91000-000' on #field-postalCode
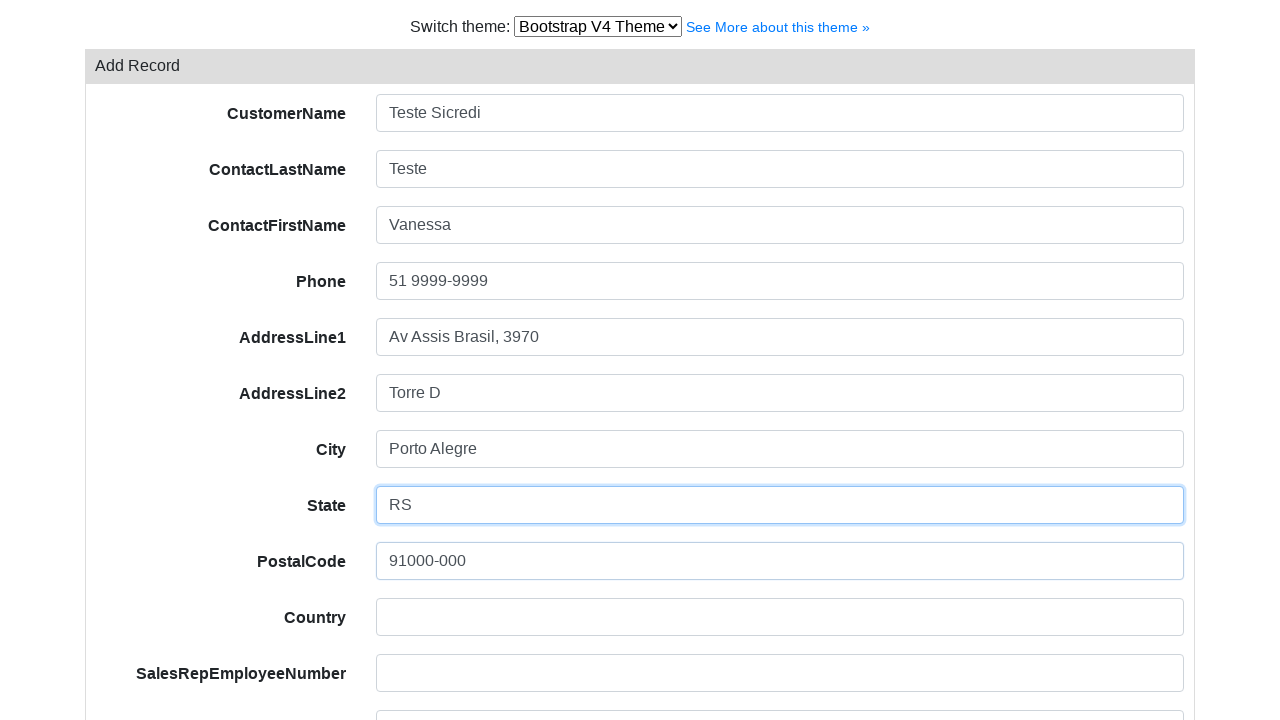

Filled country field with 'Brasil' on #field-country
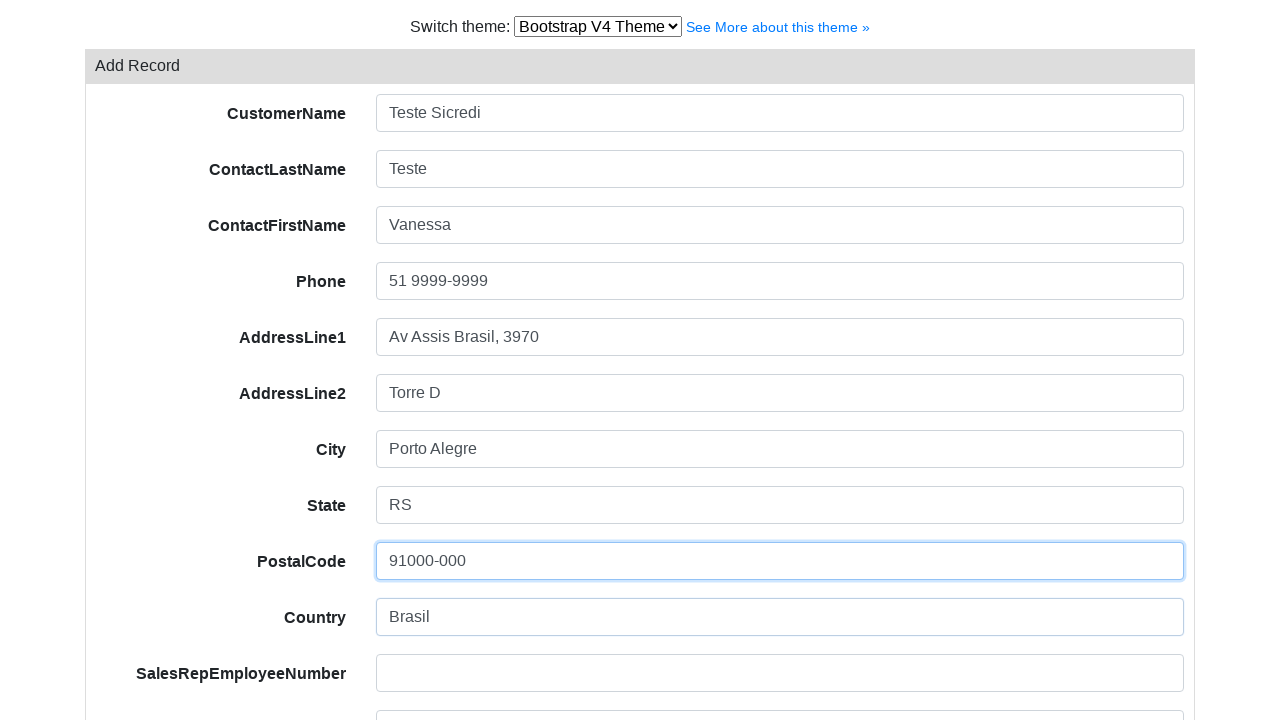

Filled sales rep employee number field with 'Fixter,1' on #field-salesRepEmployeeNumber
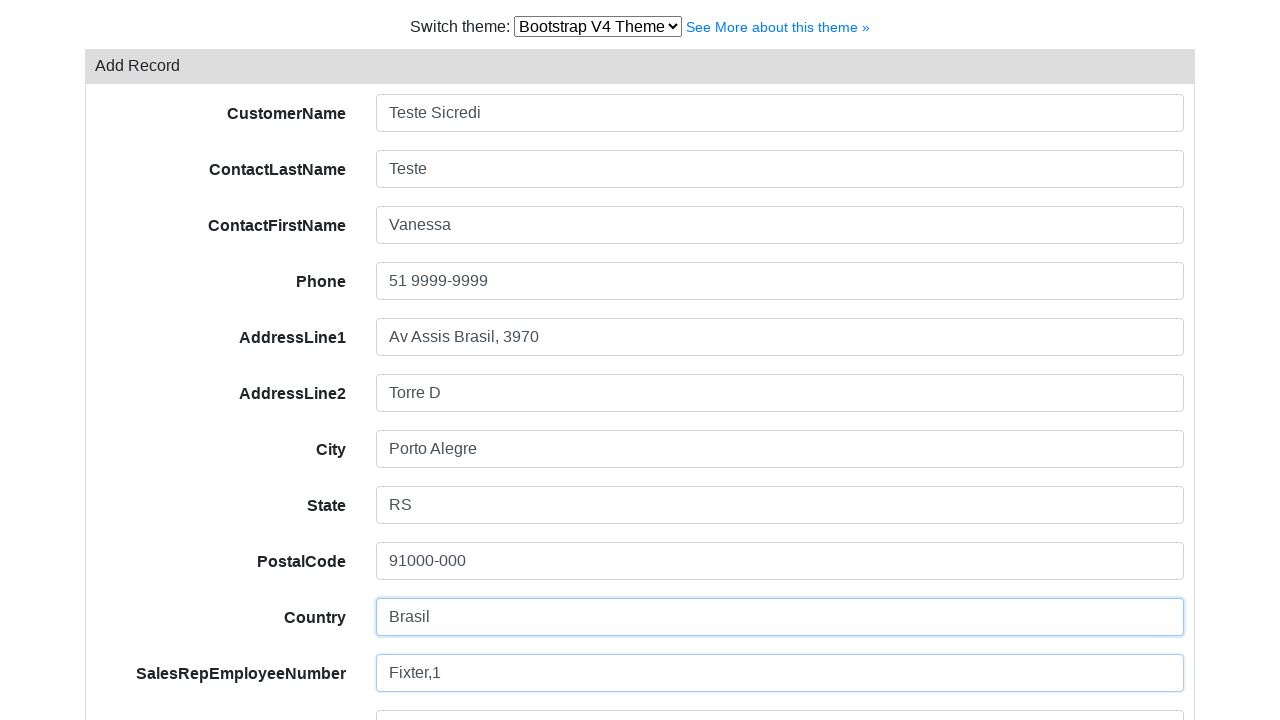

Filled credit limit field with '200' on #field-creditLimit
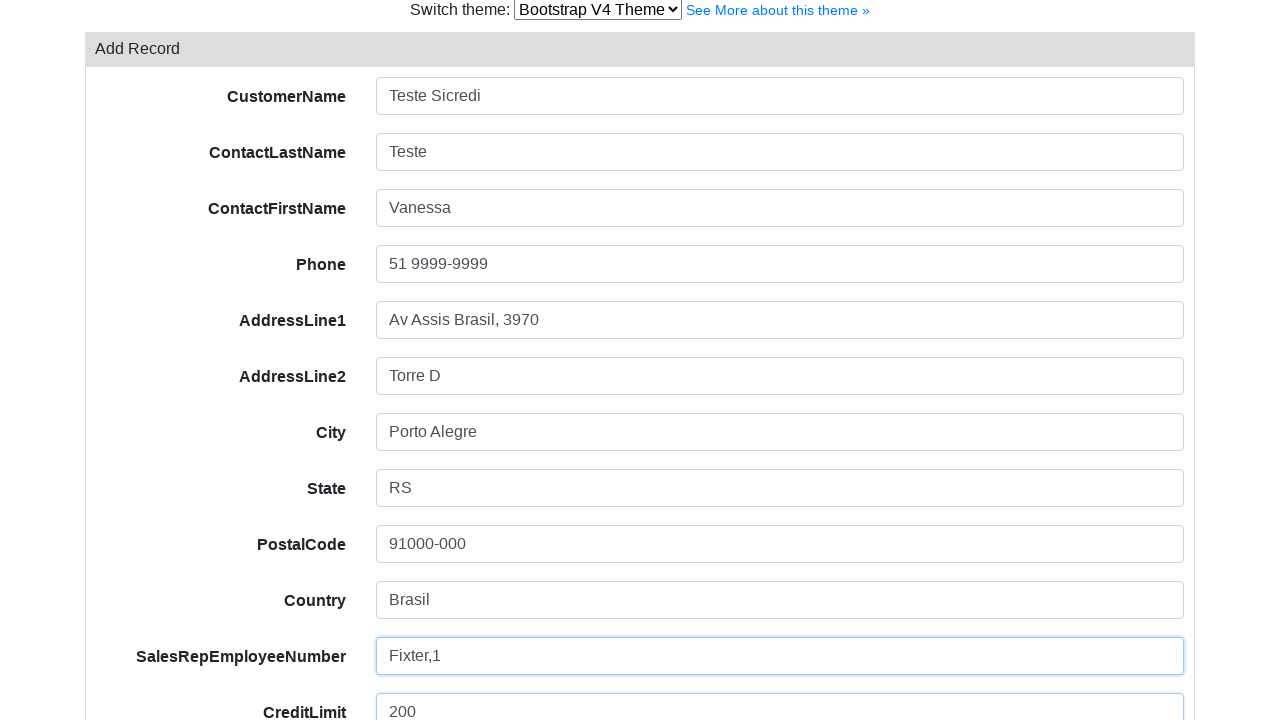

Clicked Save button to submit customer record at (152, 622) on #form-button-save
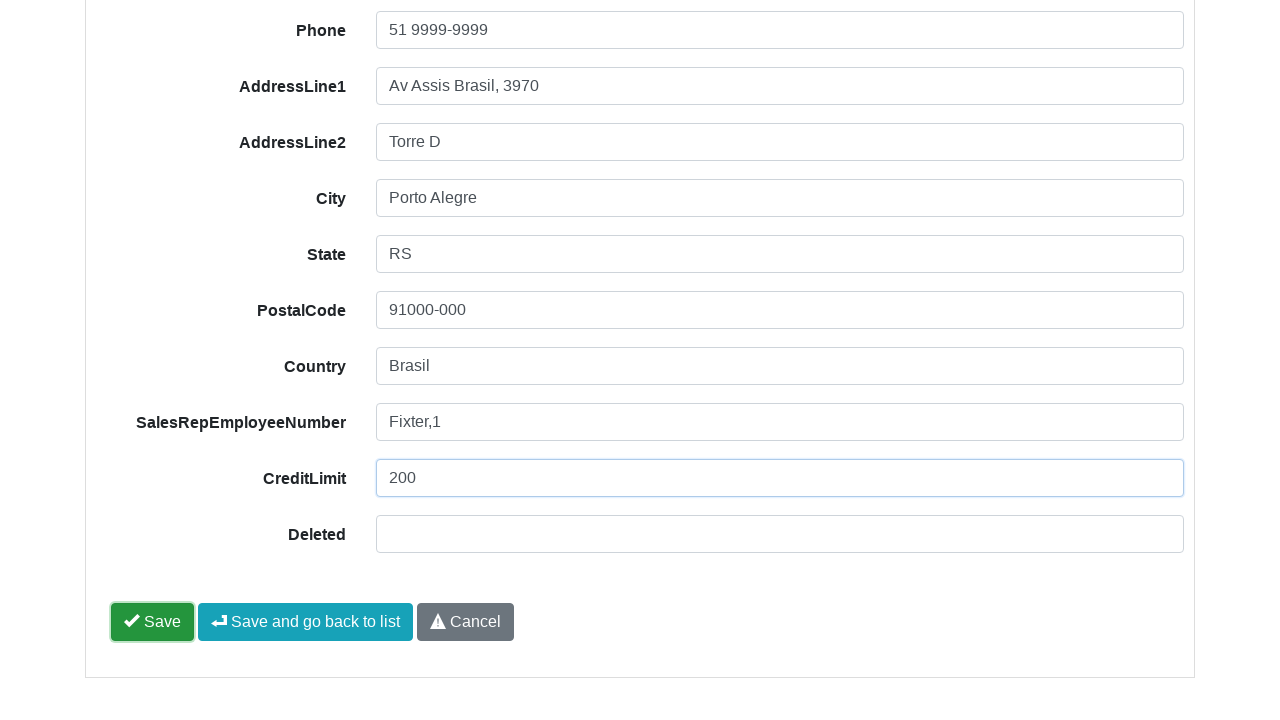

Success message appeared after saving customer record
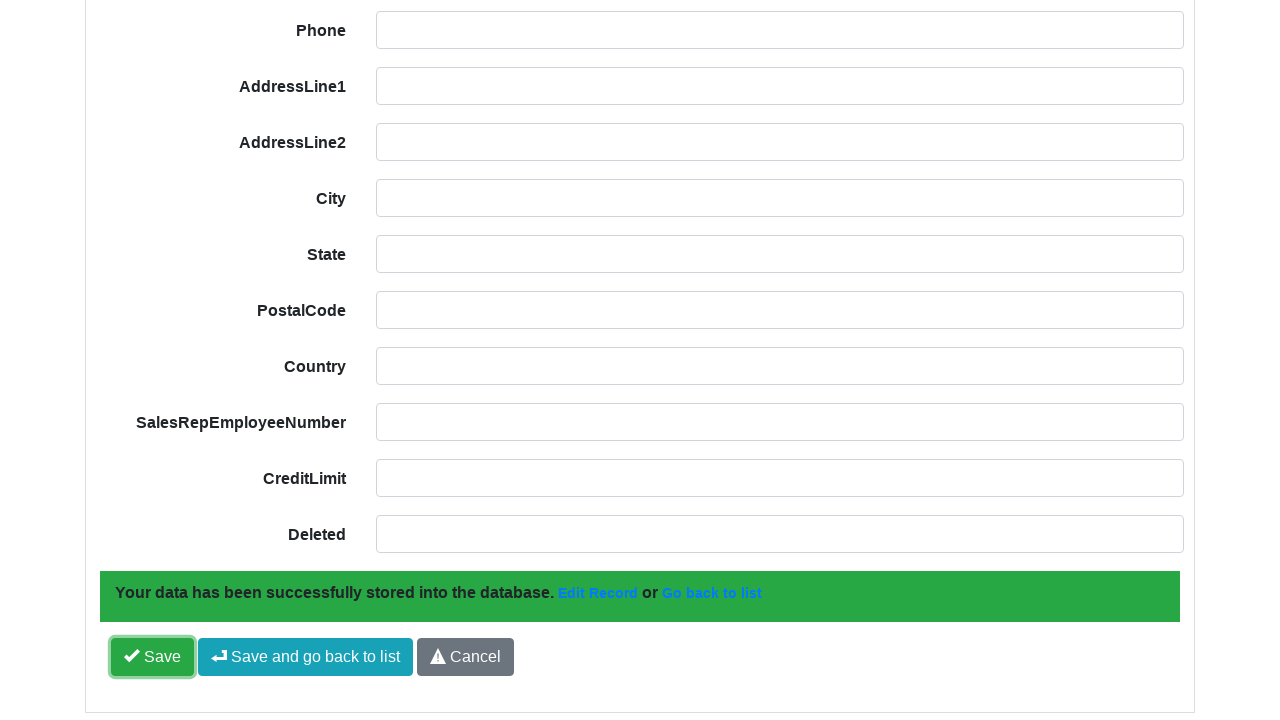

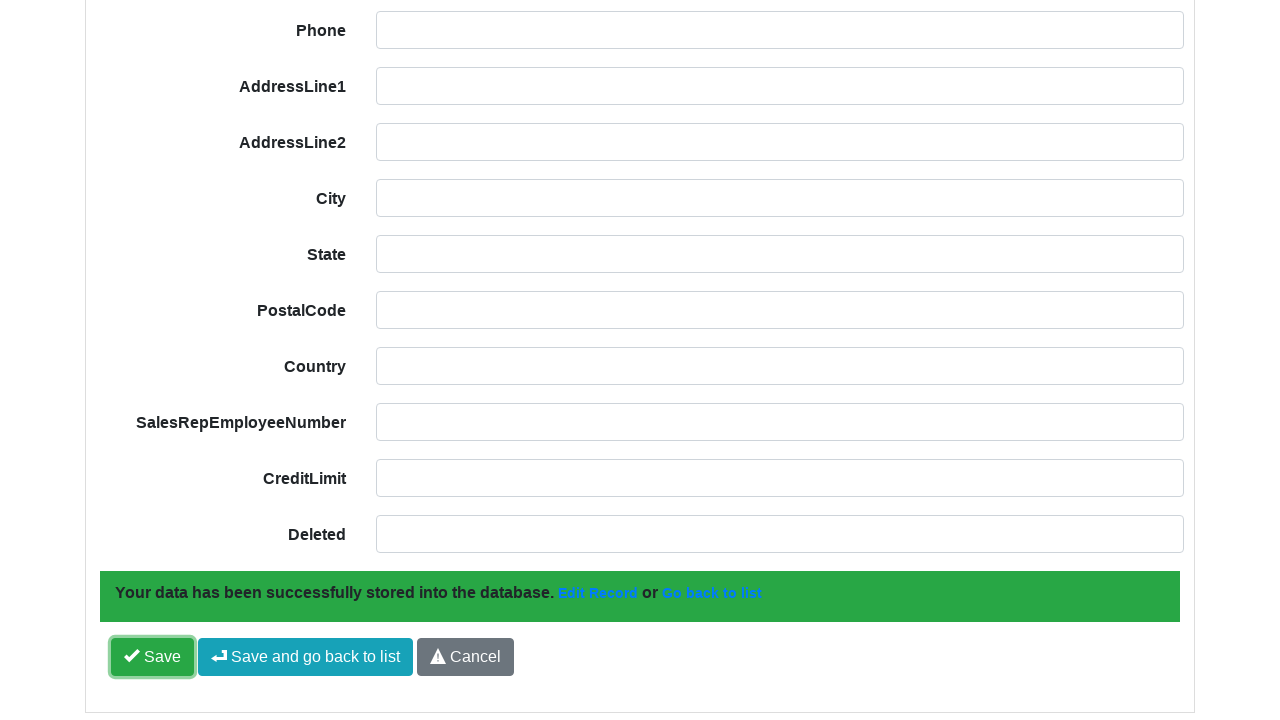